Tests that main and footer sections become visible when items are added

Starting URL: https://demo.playwright.dev/todomvc

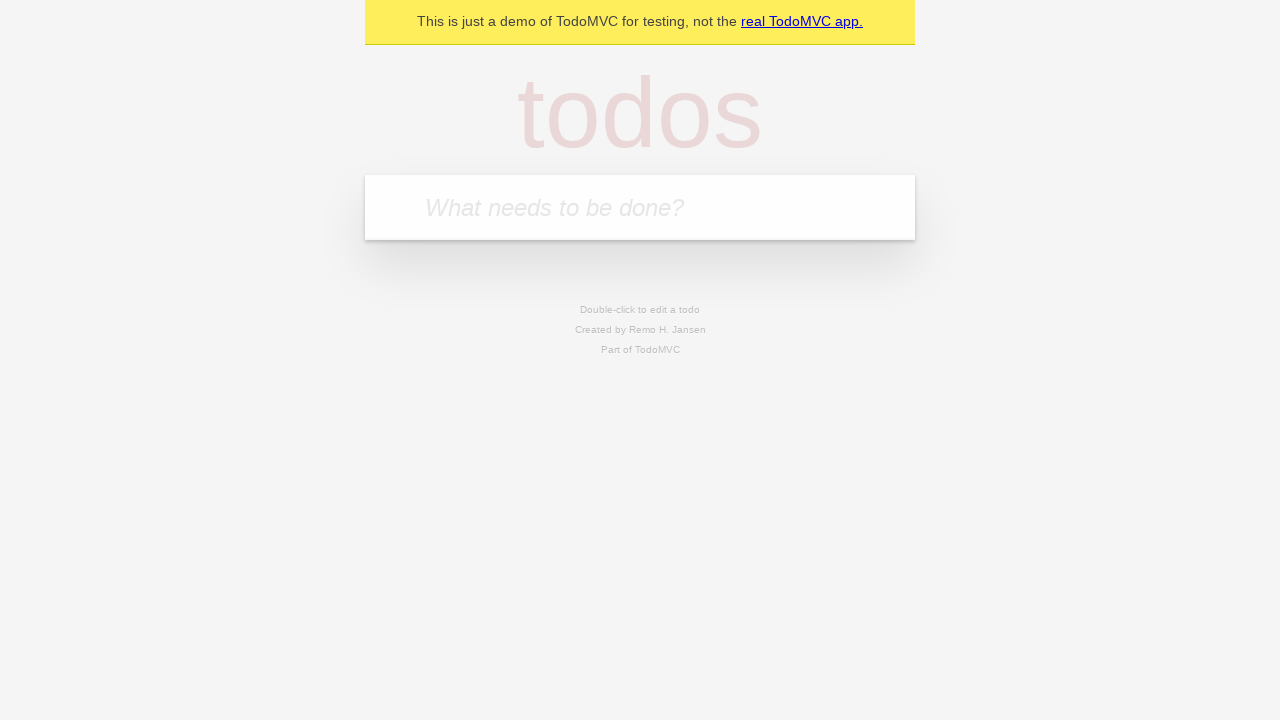

Filled new todo input with 'buy some cheese' on .new-todo
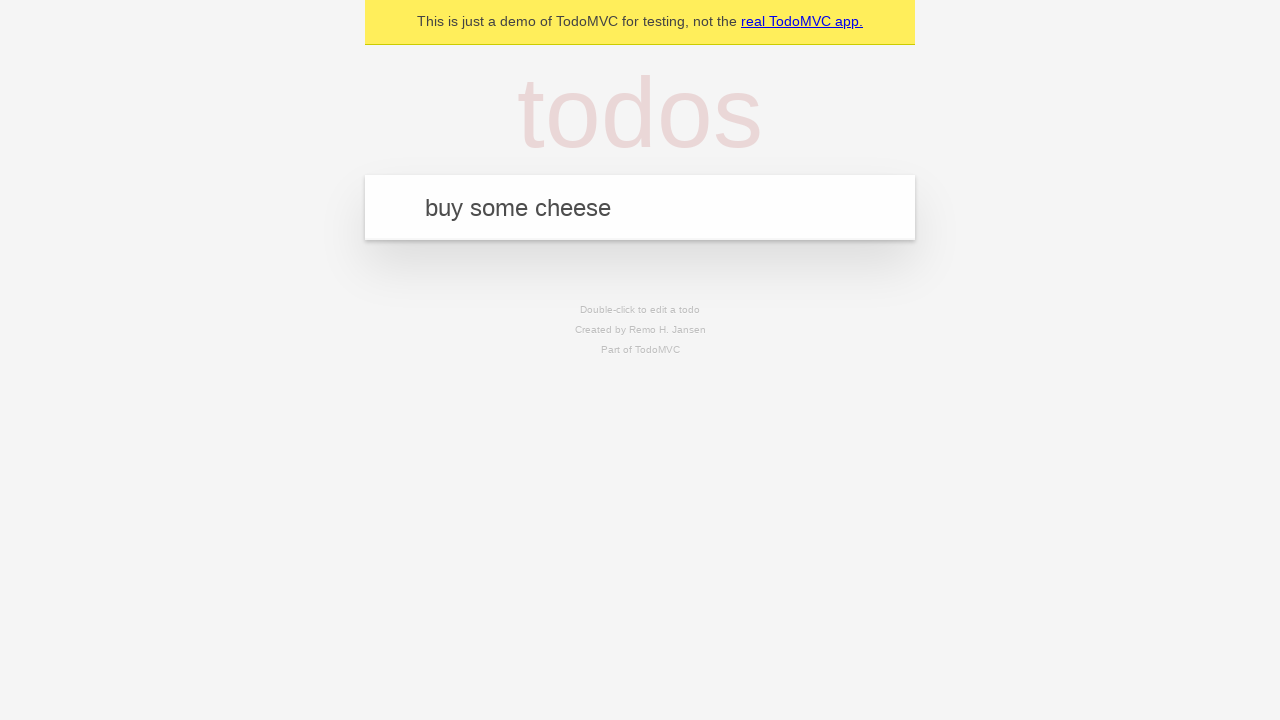

Pressed Enter to add todo item on .new-todo
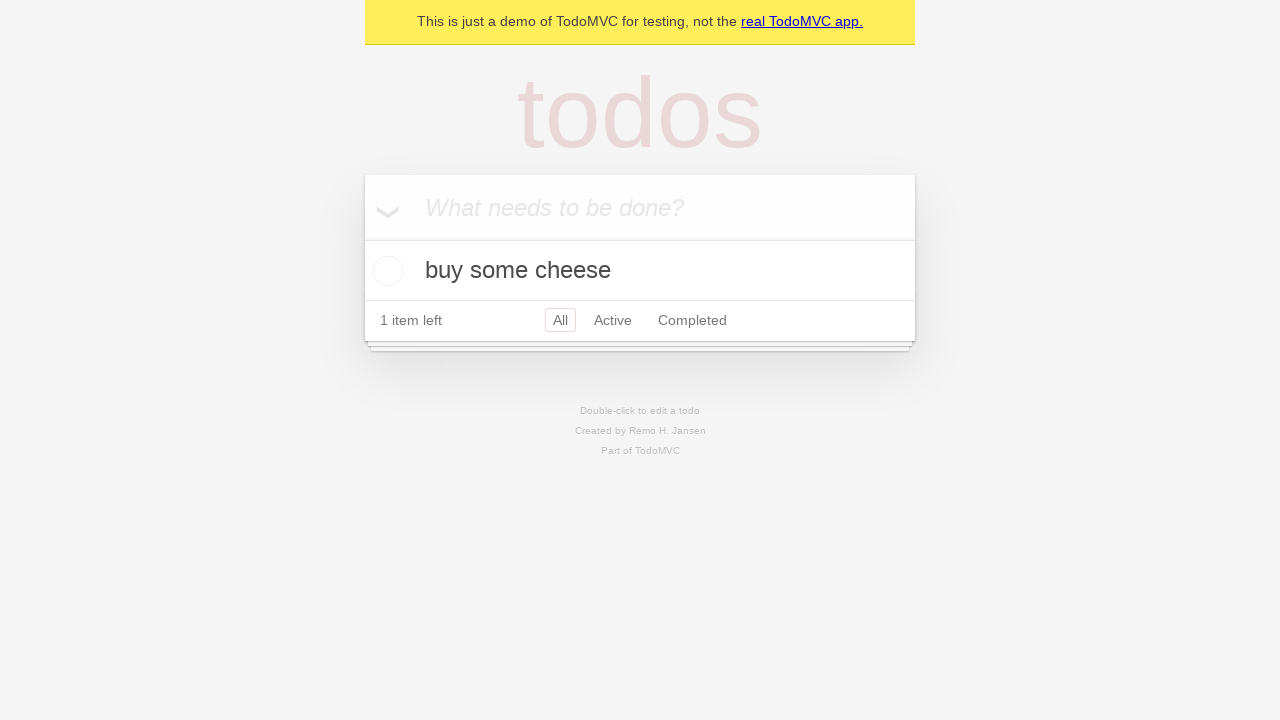

Main section became visible after adding item
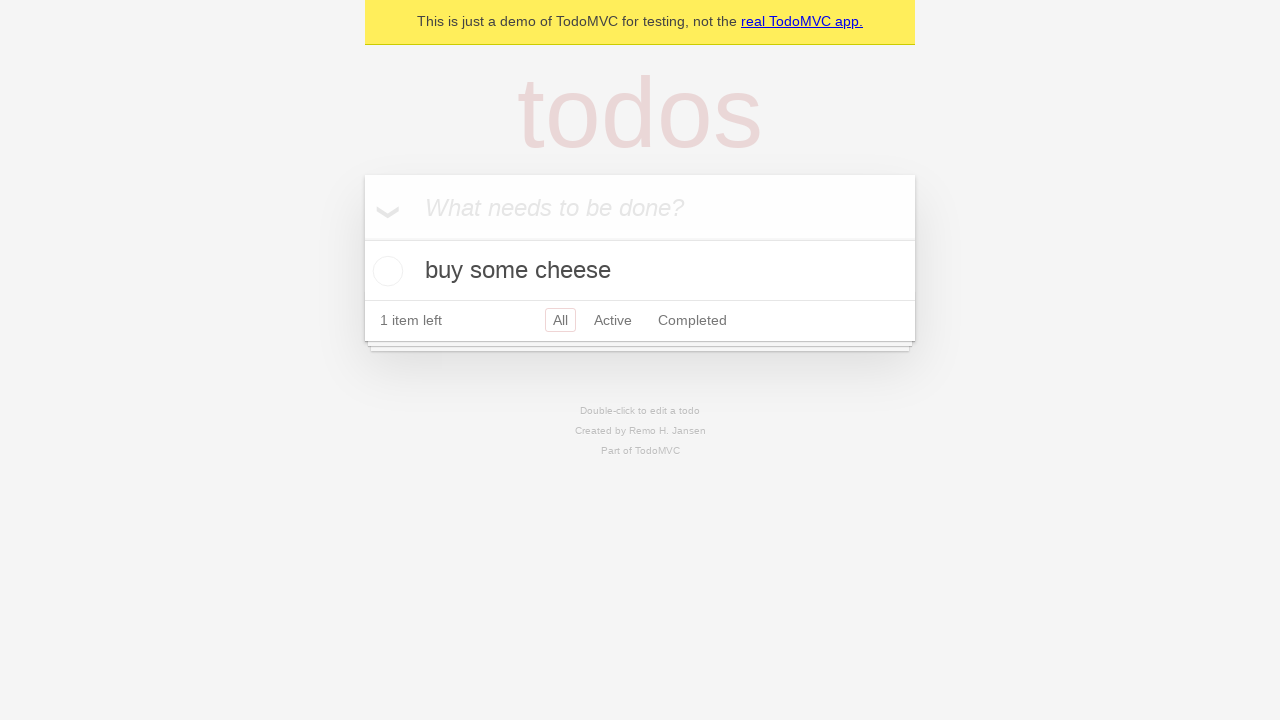

Footer section became visible after adding item
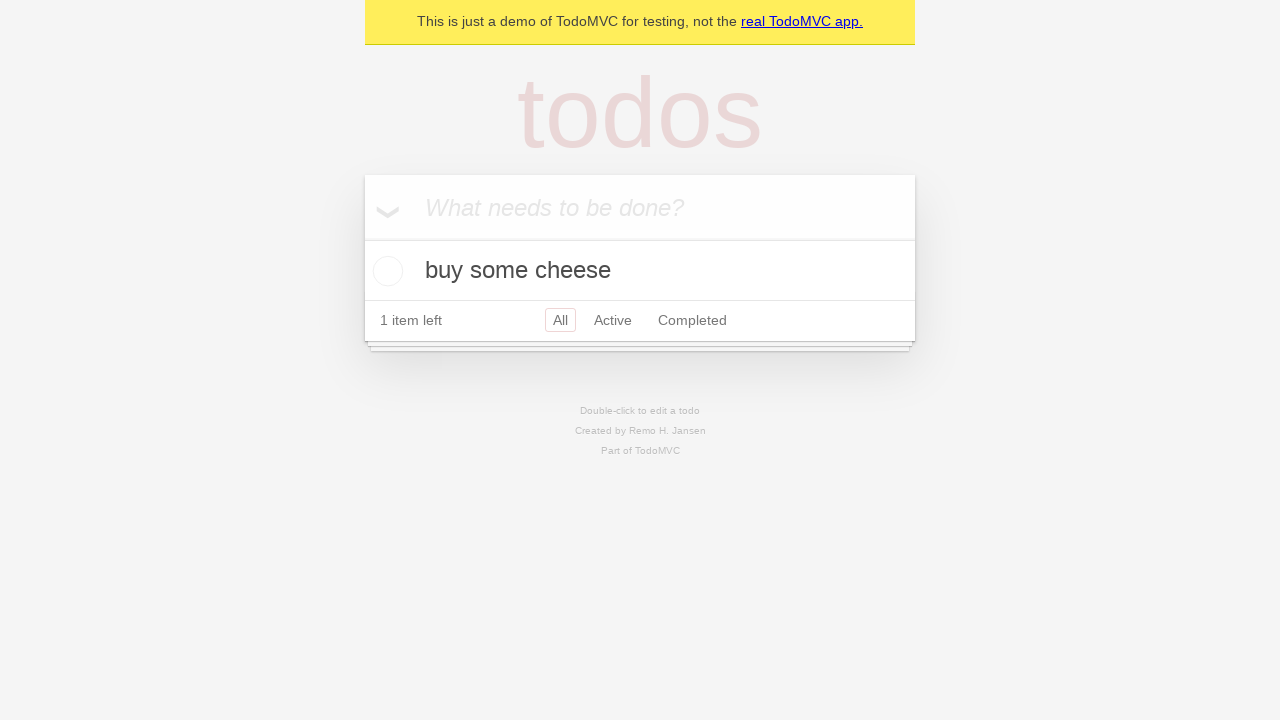

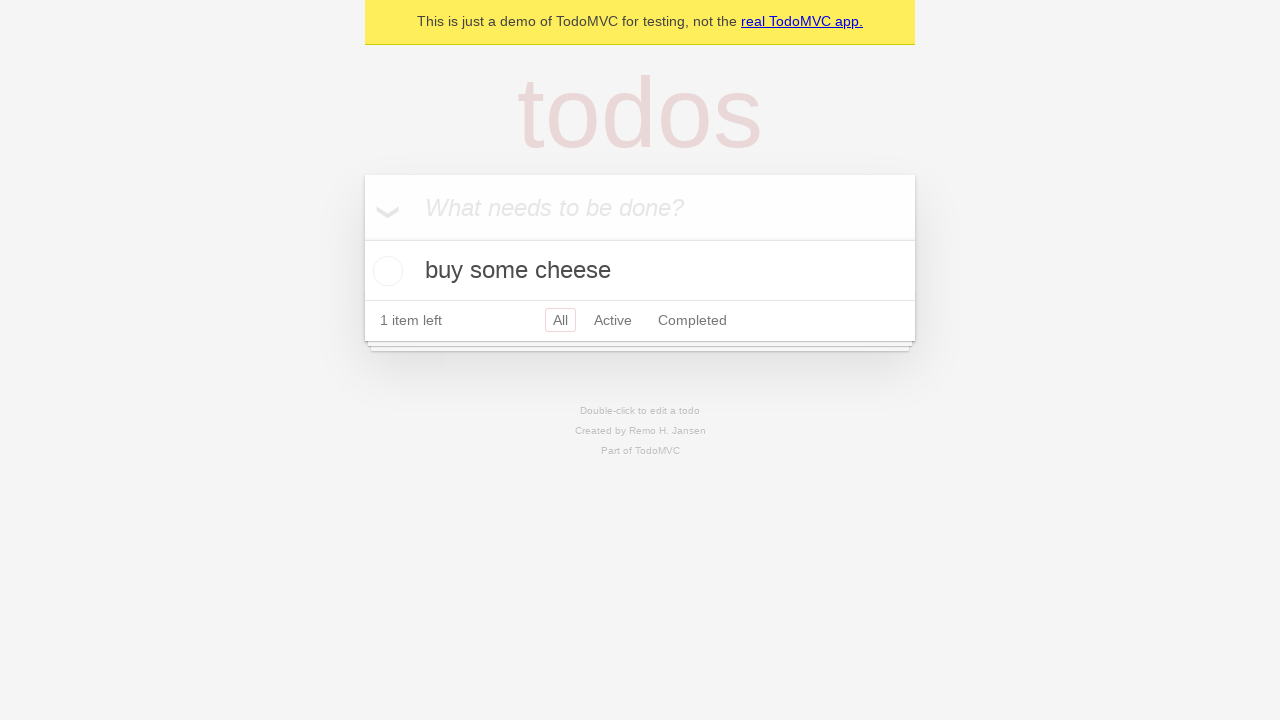